Tests the forgot login functionality by clicking the forgot login link and filling out the customer lookup form with personal information

Starting URL: https://parabank.parasoft.com/parabank/index.htm

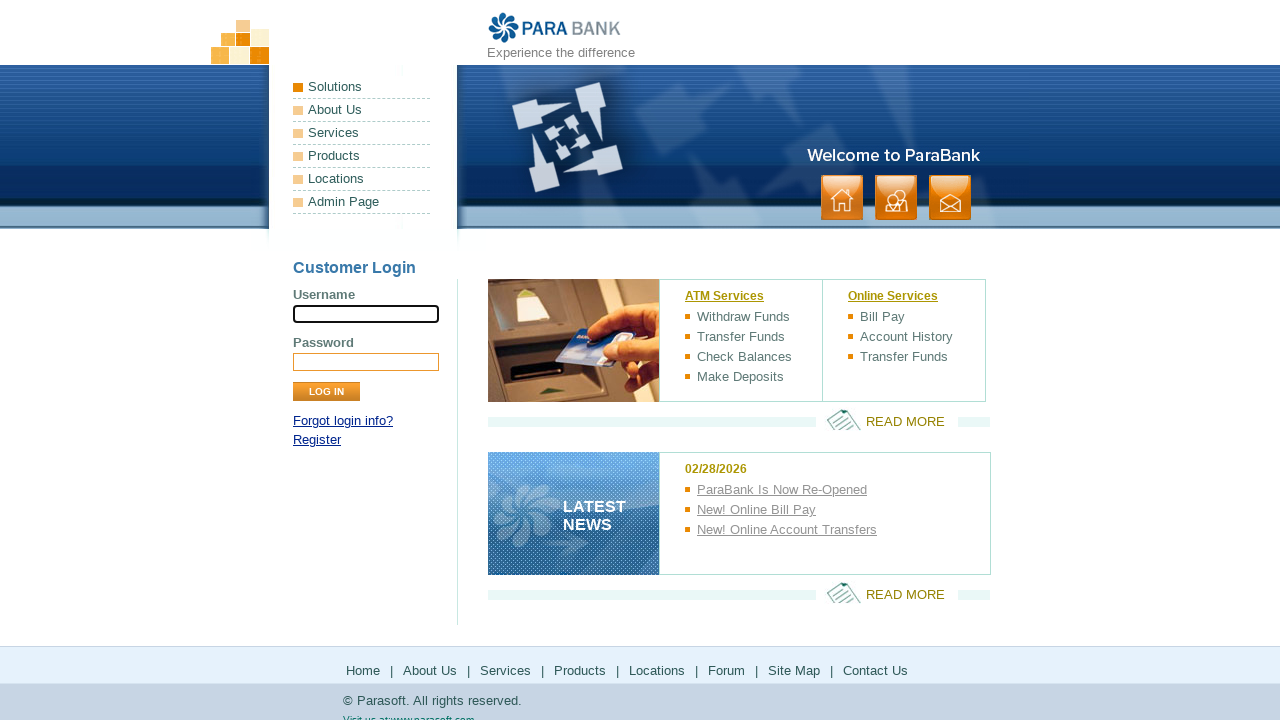

Clicked 'Forgot login info?' link at (343, 421) on a:has-text('Forgot login info?')
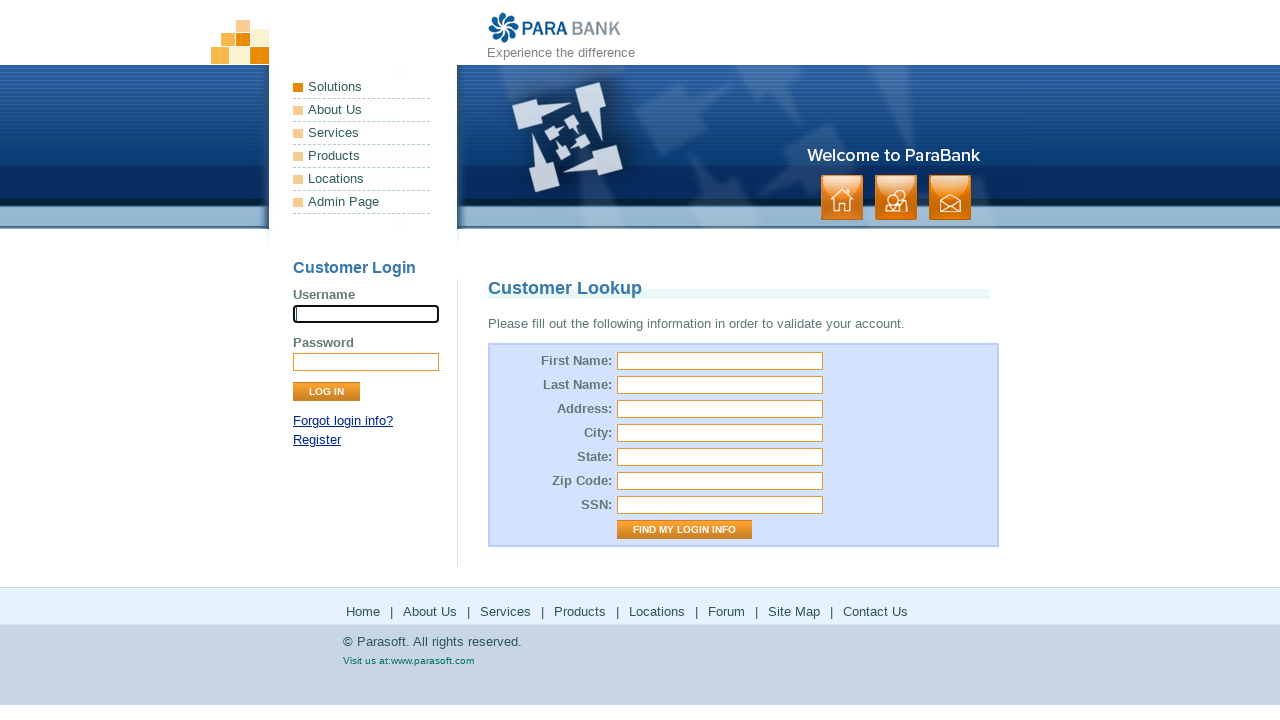

Customer lookup page loaded
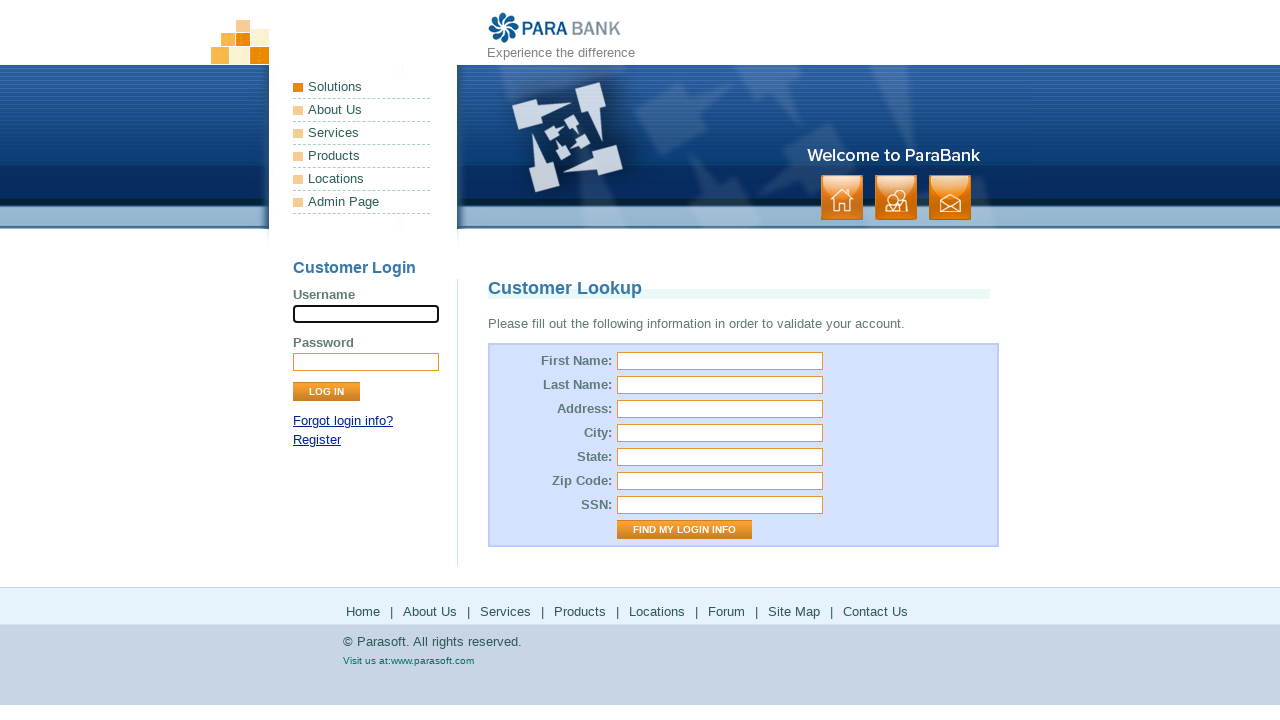

Filled first name field with 'user' on #firstName
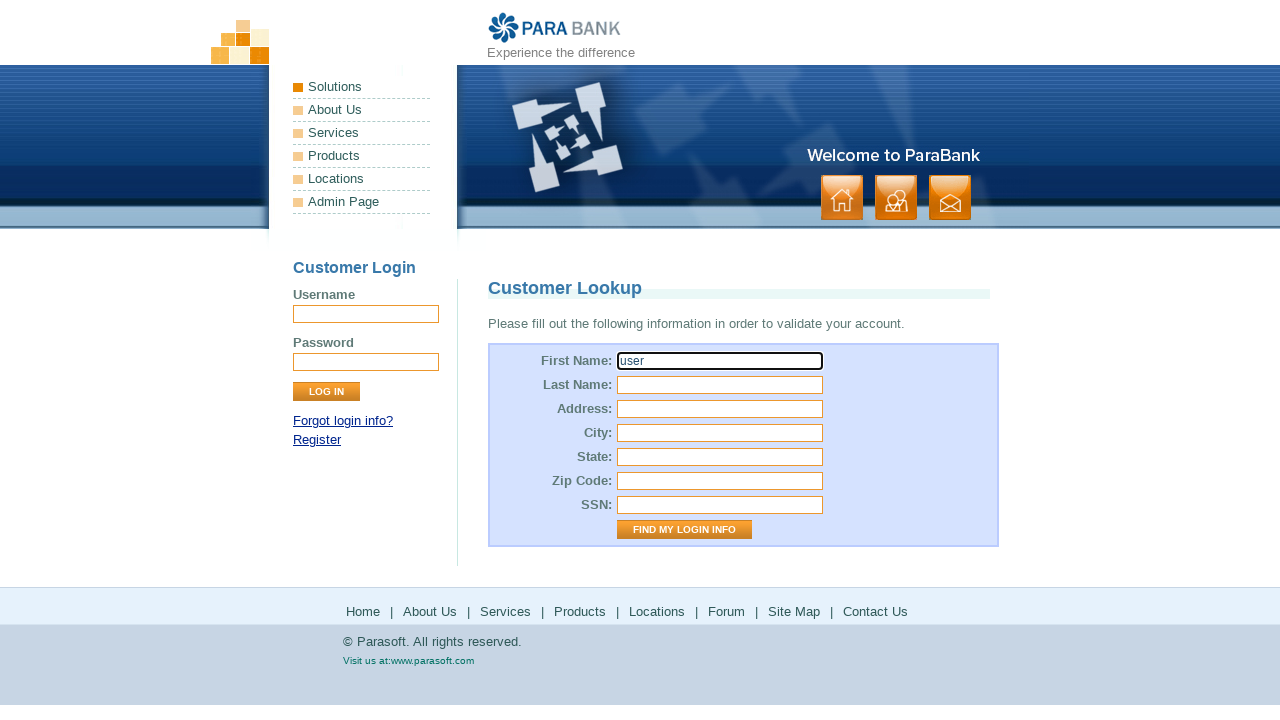

Filled last name field with 'User_user' on #lastName
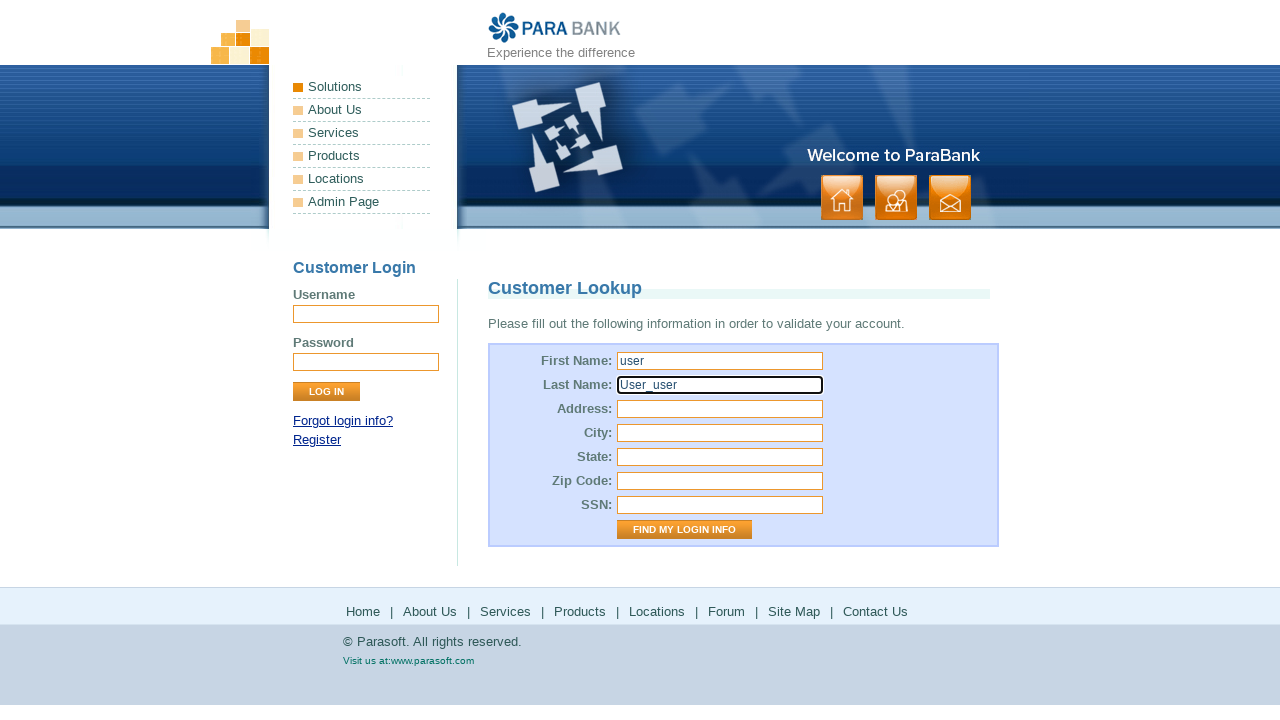

Filled street address field with 'USA' on #address\.street
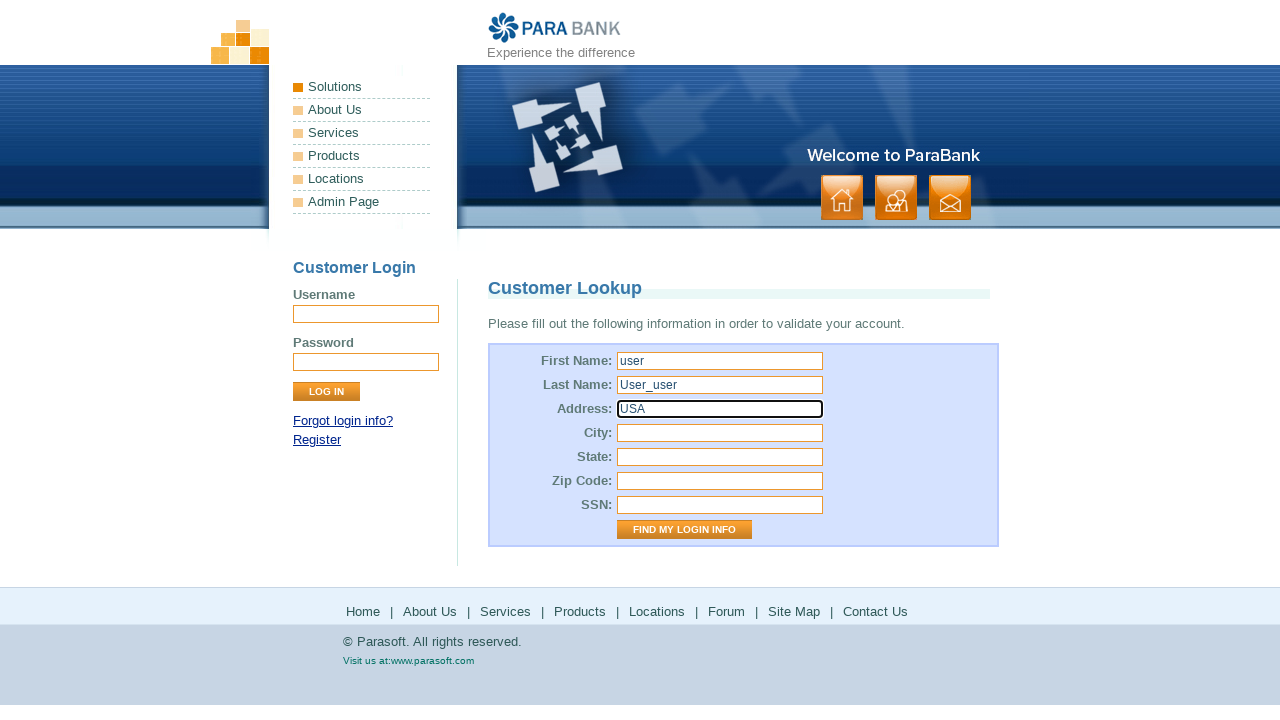

Filled city field with 'LOS ANGELES' on #address\.city
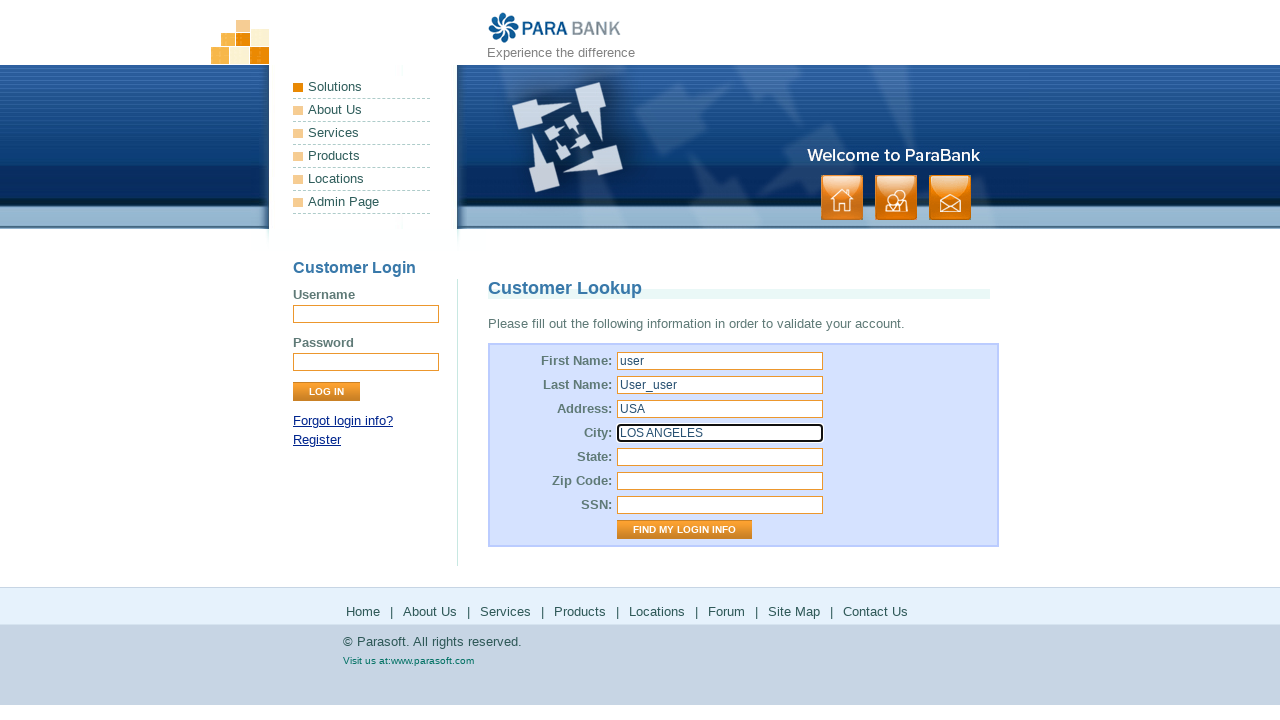

Filled state field with 'California' on #address\.state
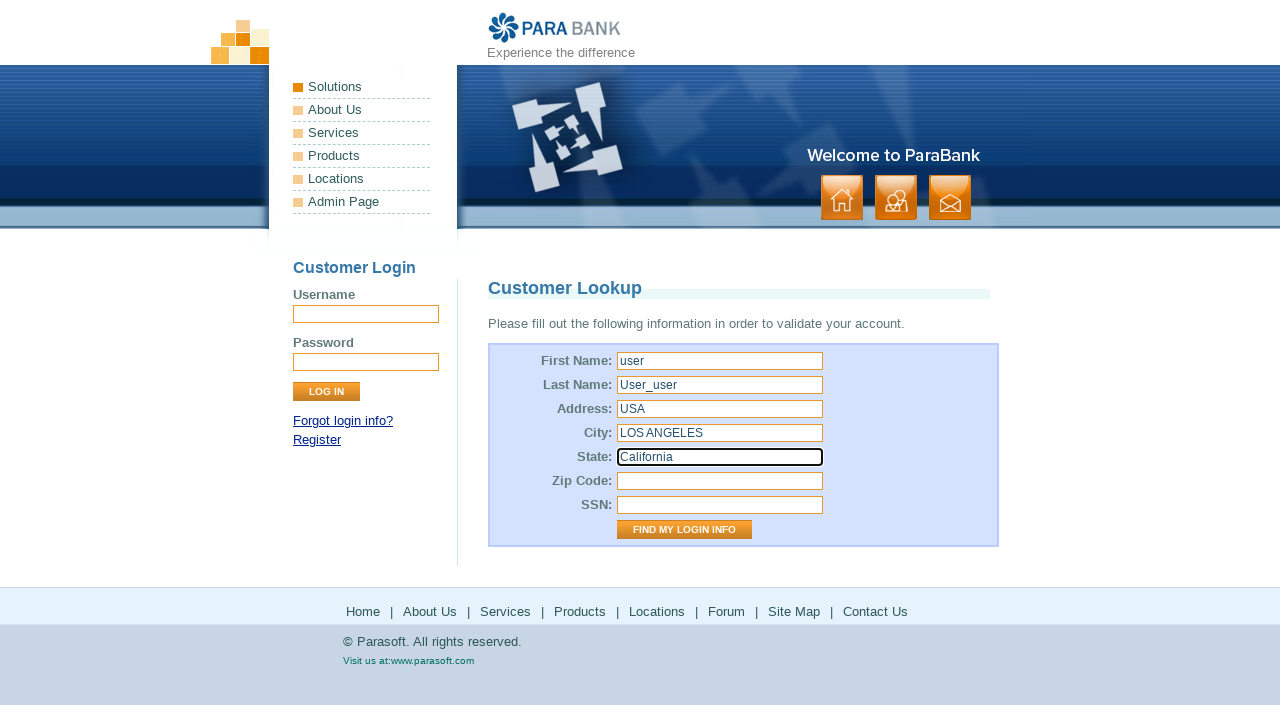

Filled zip code field with '123456' on #address\.zipCode
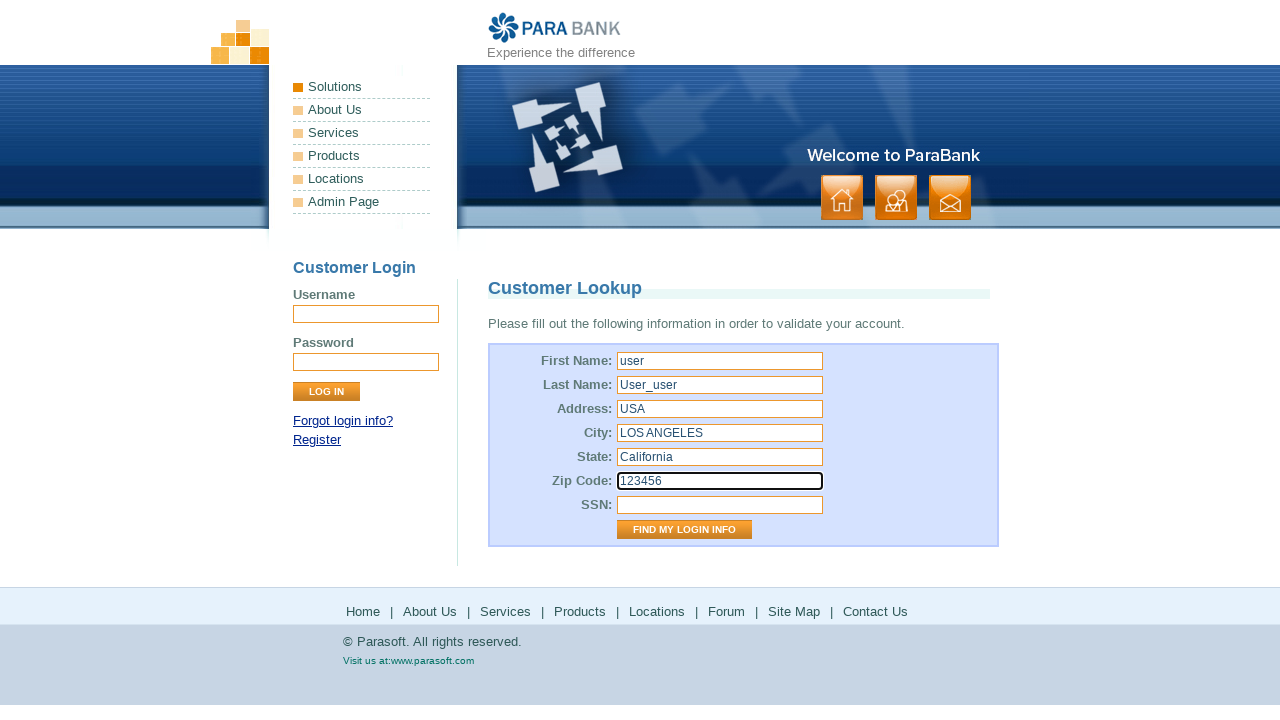

Filled SSN field with '123fff' on #ssn
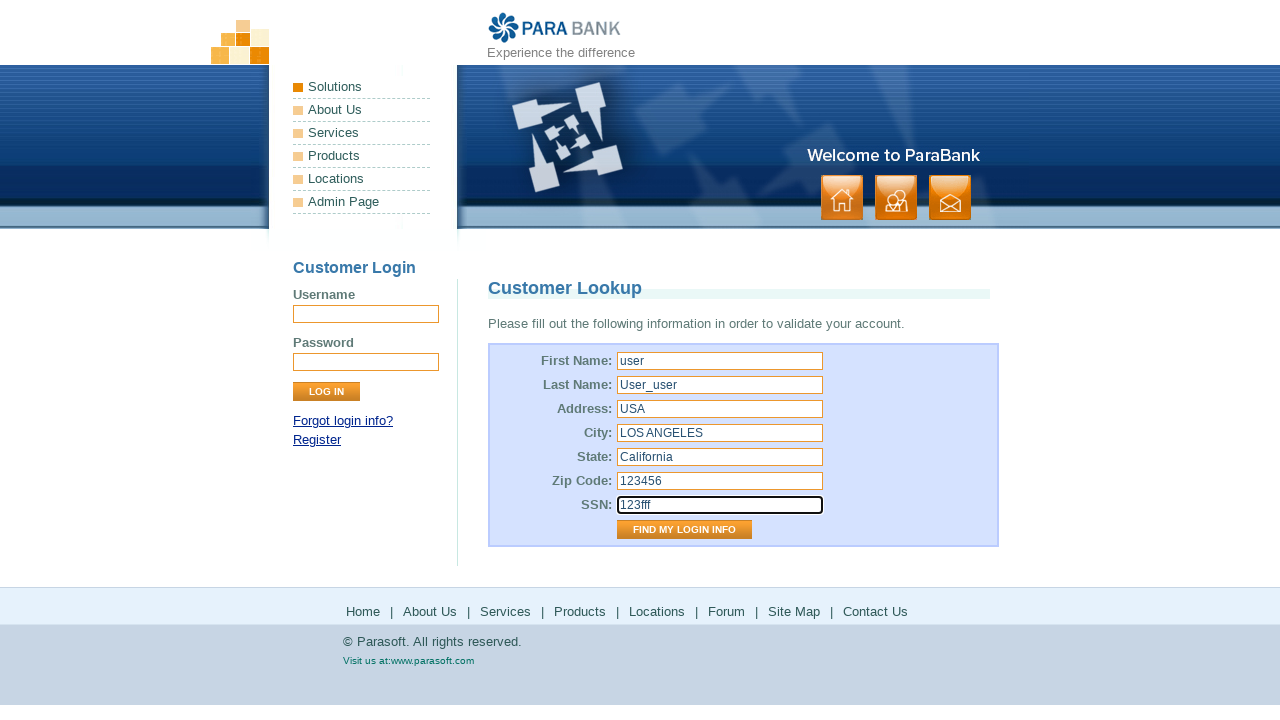

Clicked 'Find My Login Info' button at (684, 530) on input[value='Find My Login Info']
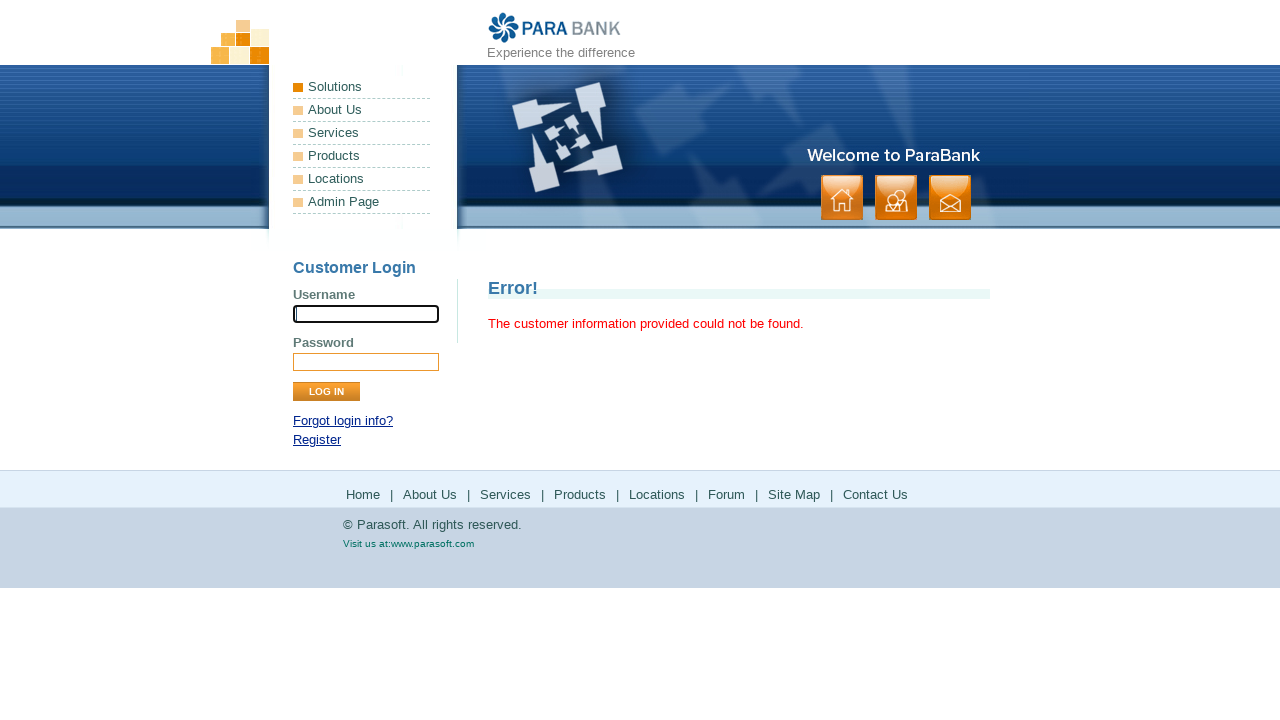

Error message displayed on page
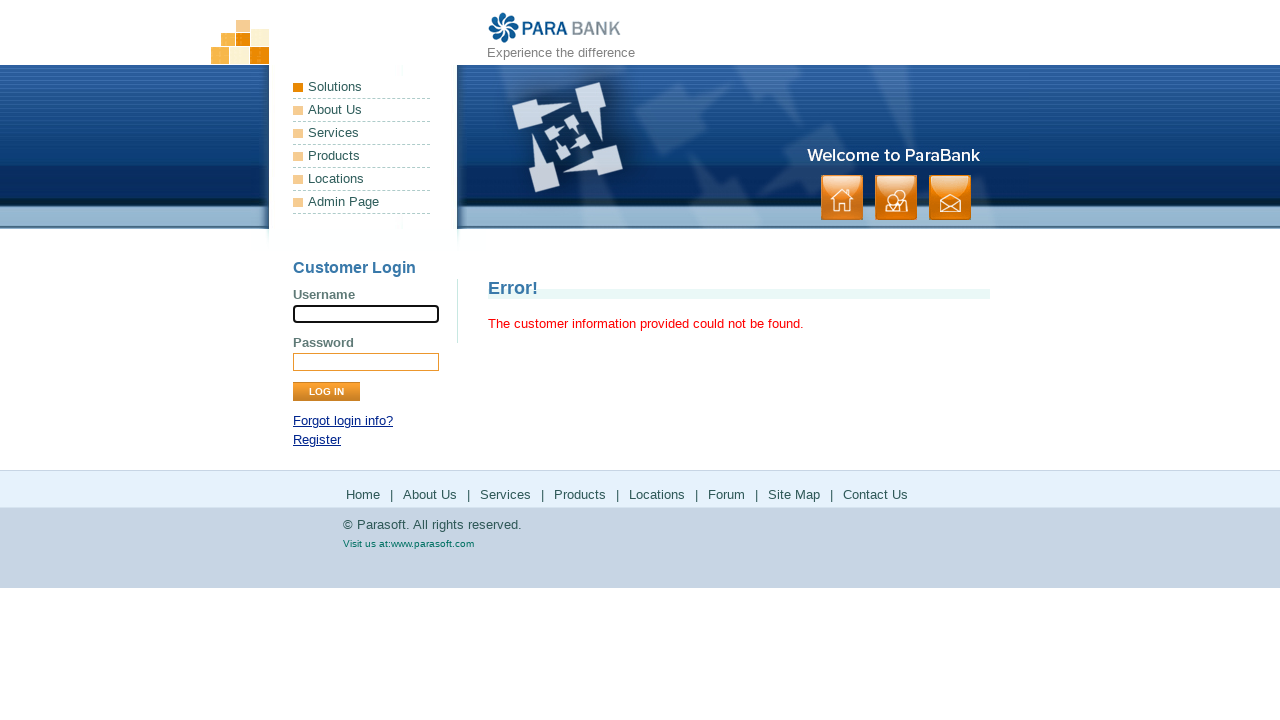

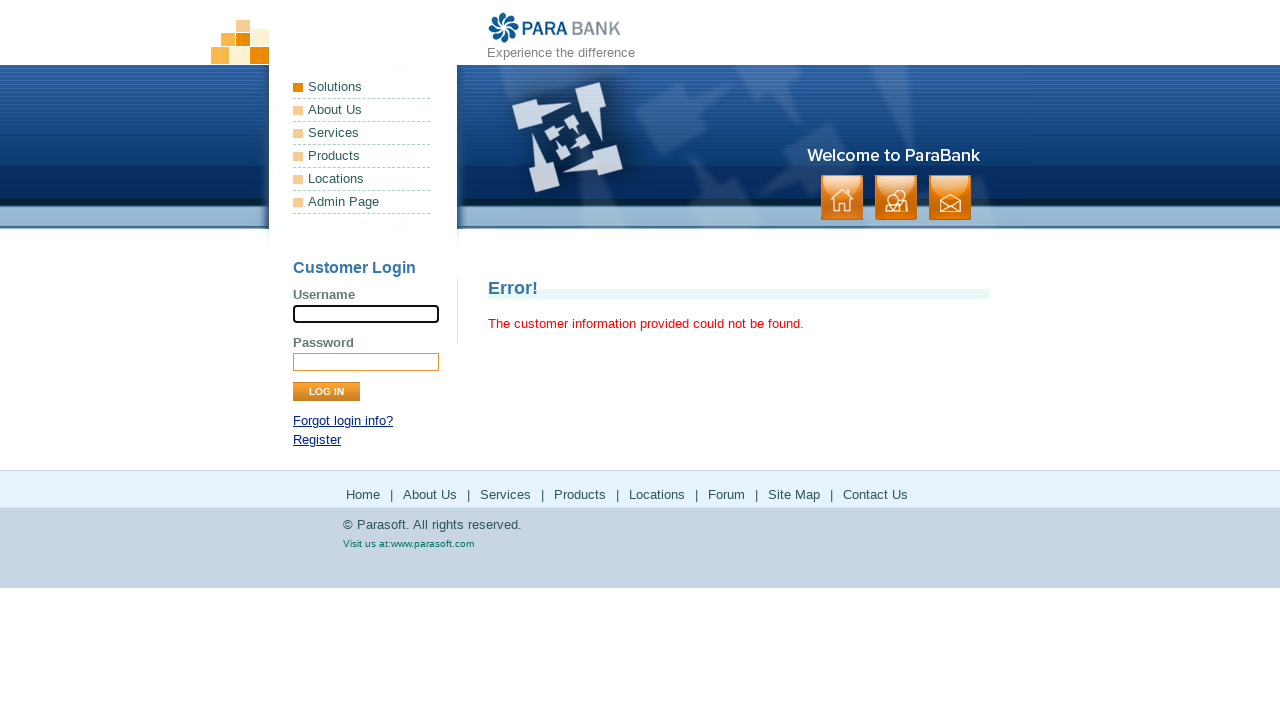